Opens the W3Schools Java tutorial page and performs a double-click on an element containing "Tutorial" text, then simulates Ctrl+C to copy the selection.

Starting URL: https://w3schools.com/java

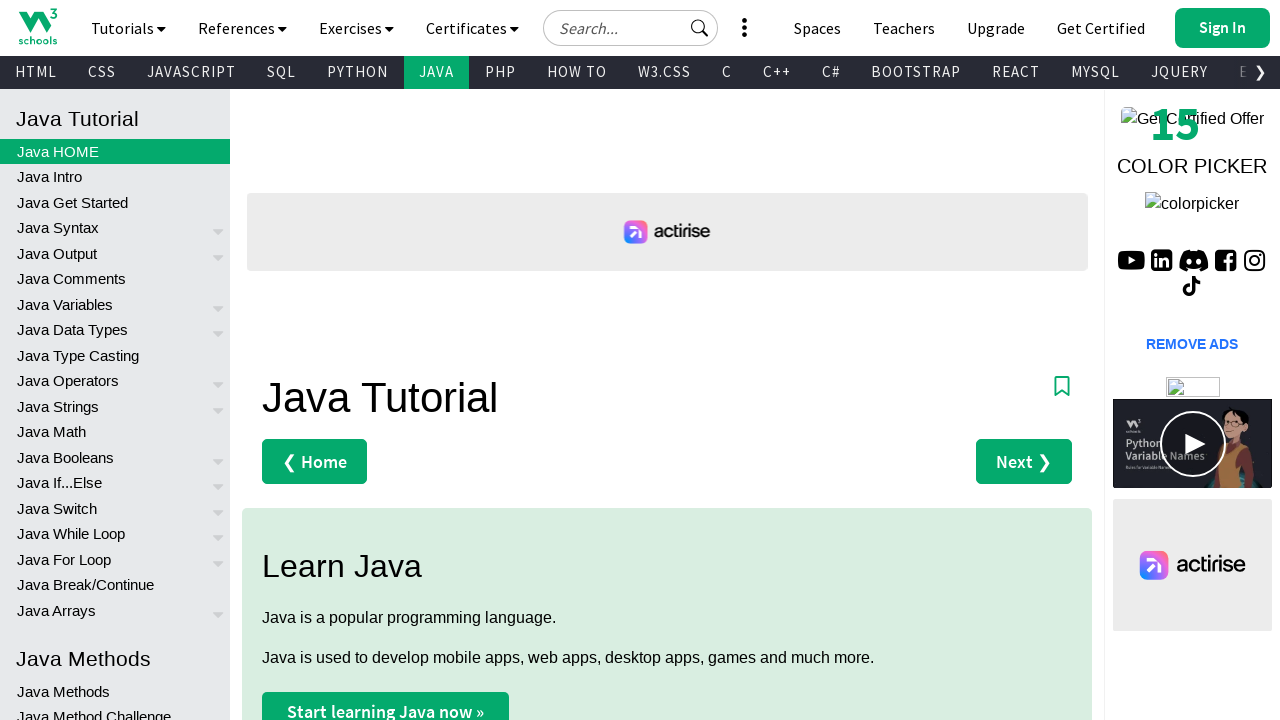

Navigated to W3Schools Java tutorial page
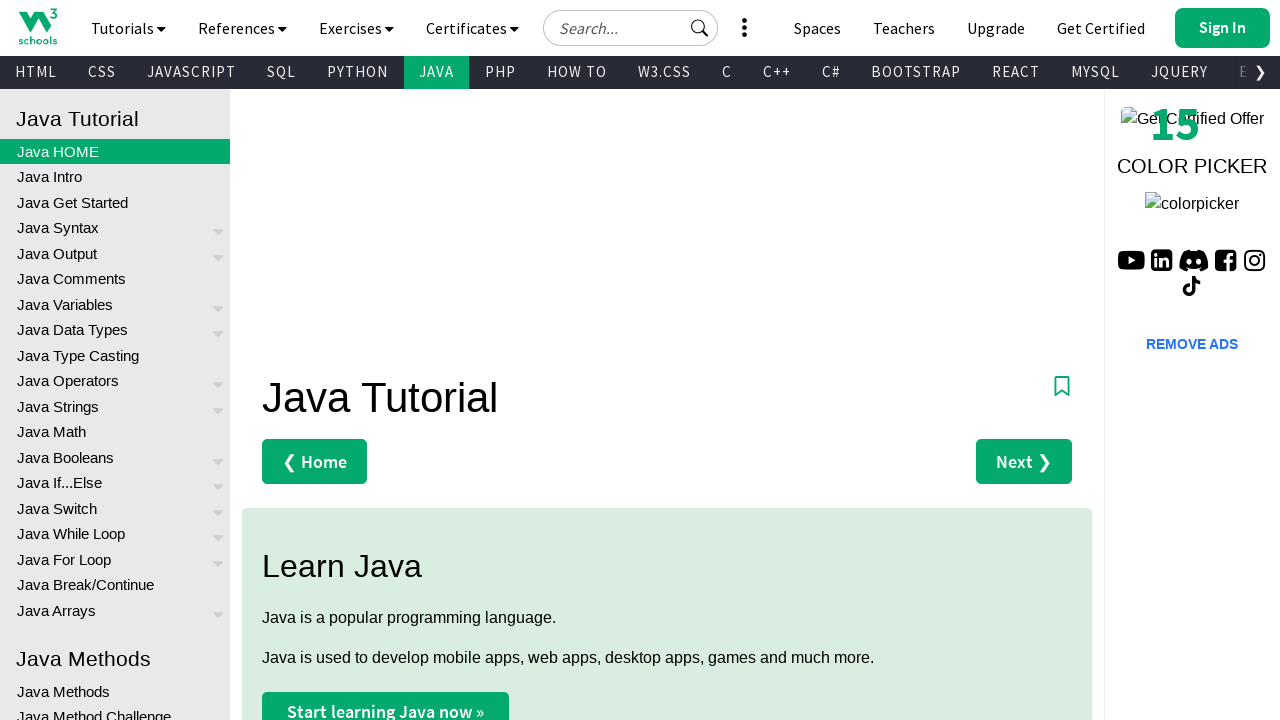

Located element containing 'Tutorial' text
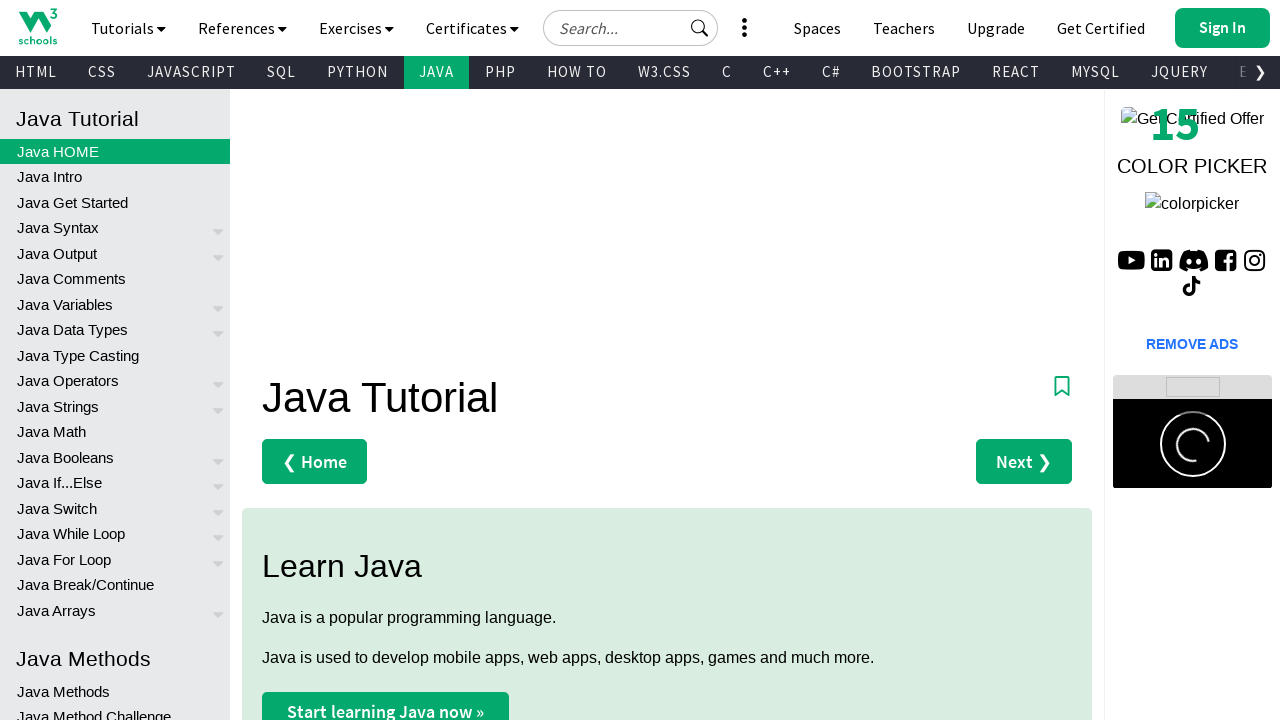

Double-clicked on 'Tutorial' element to select text at (430, 398) on xpath=//*[text()='Tutorial'] >> nth=0
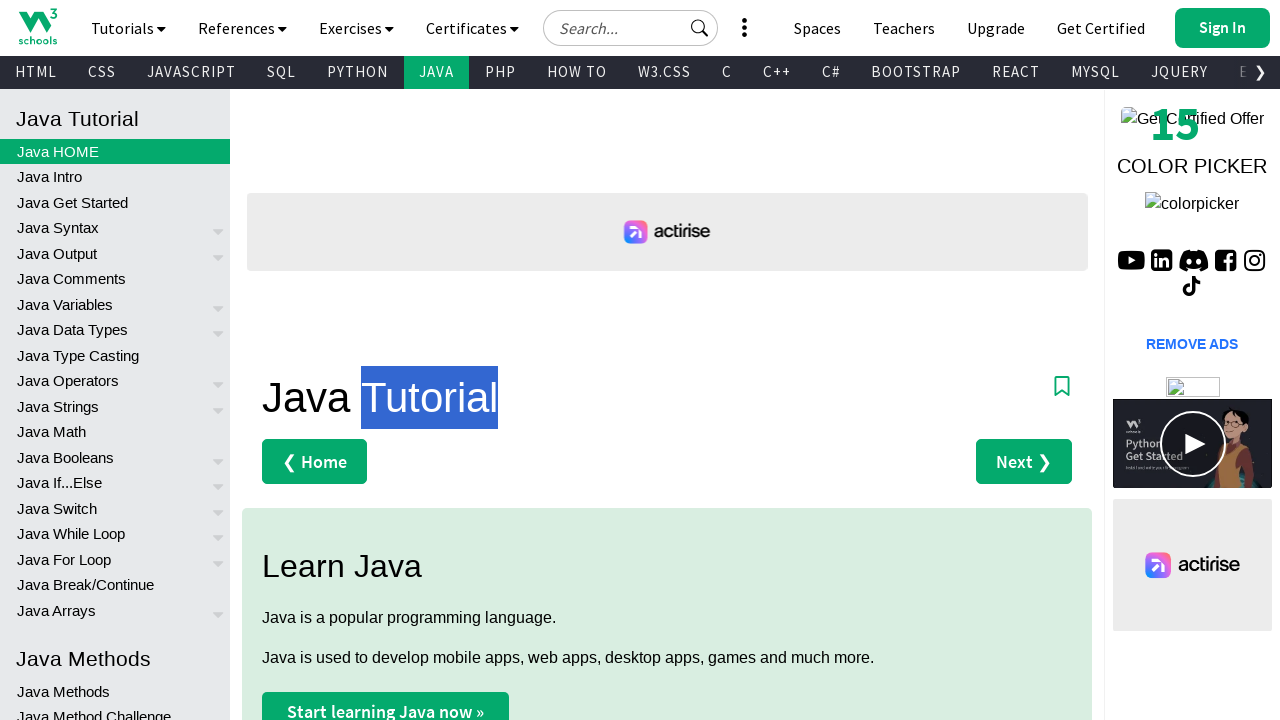

Pressed Control key down
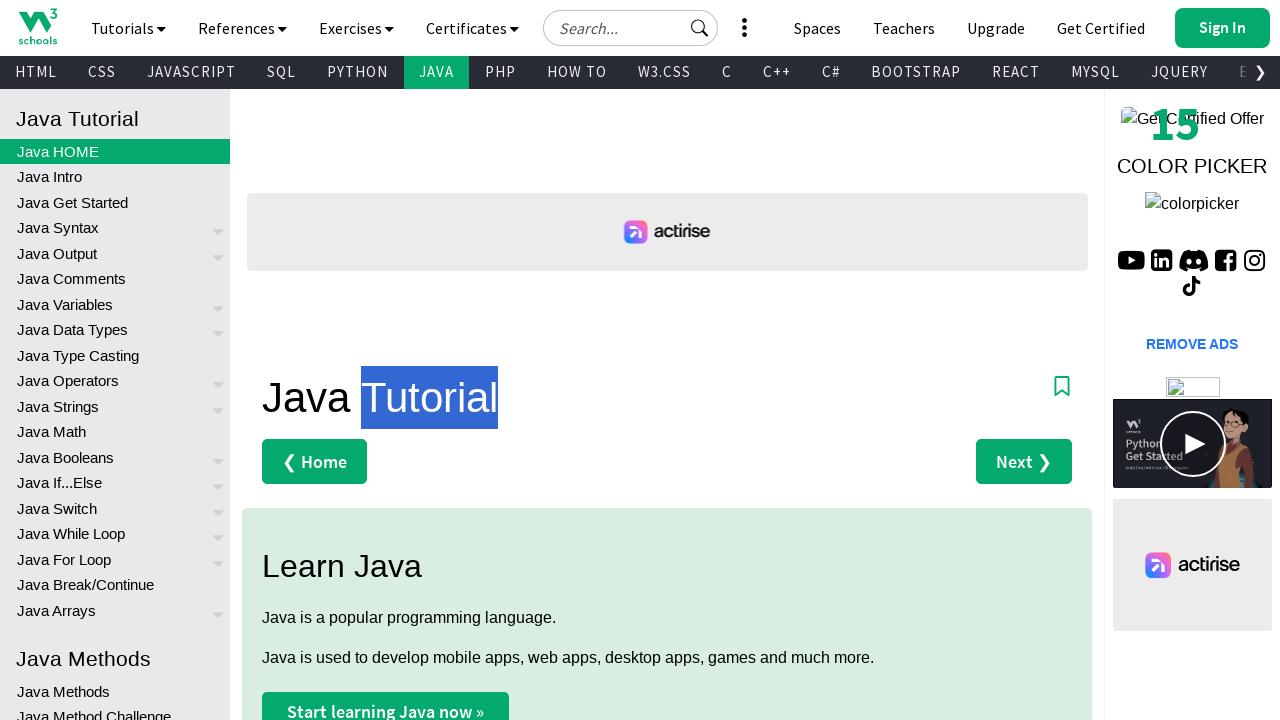

Pressed 'c' key to copy selected text
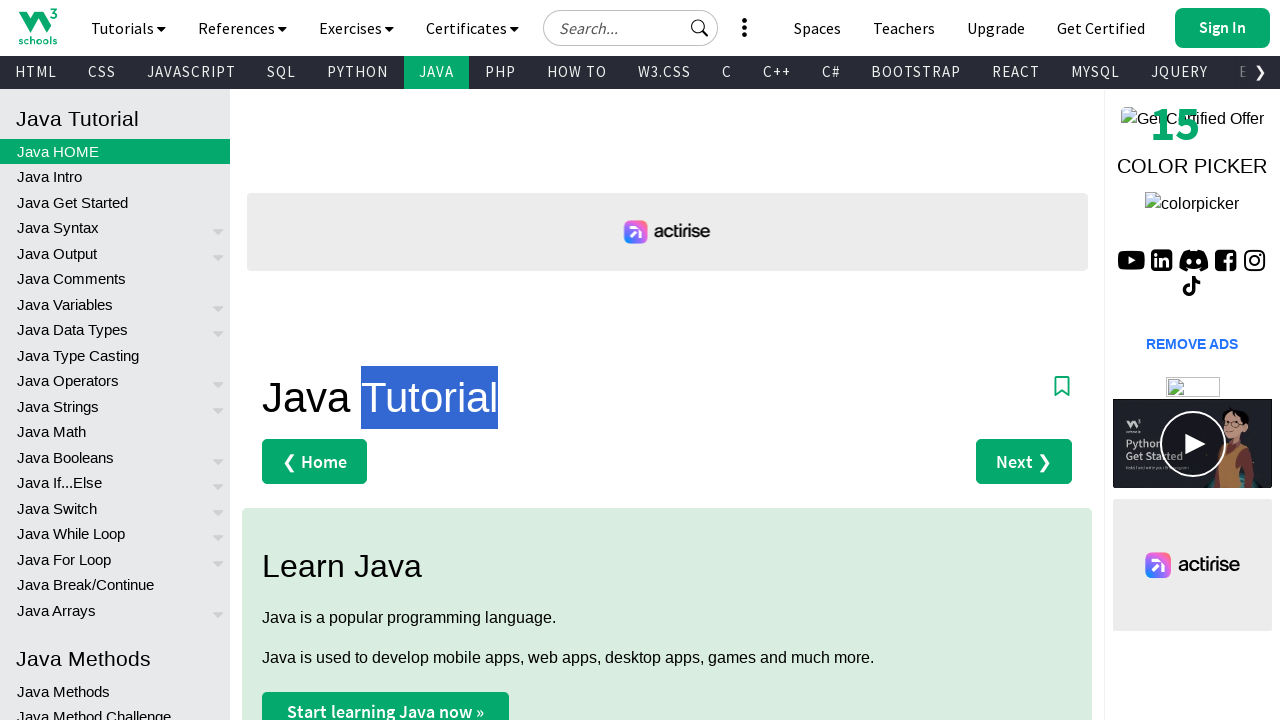

Released Control key
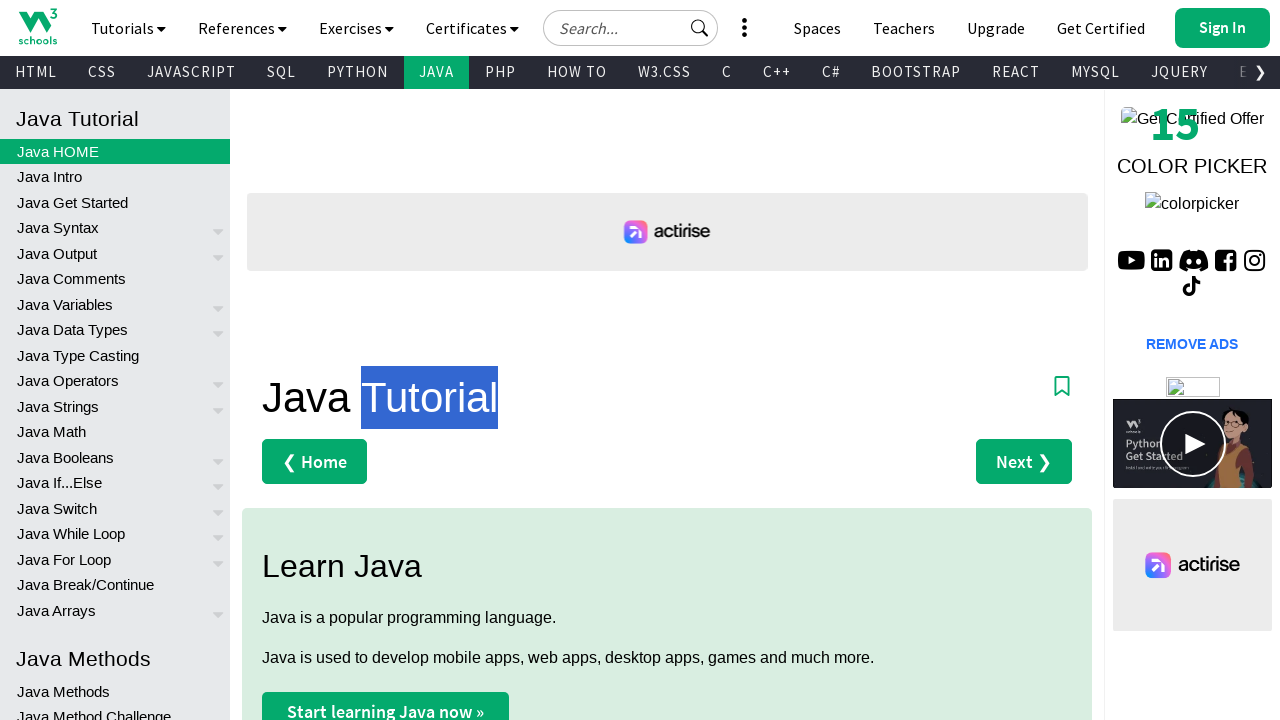

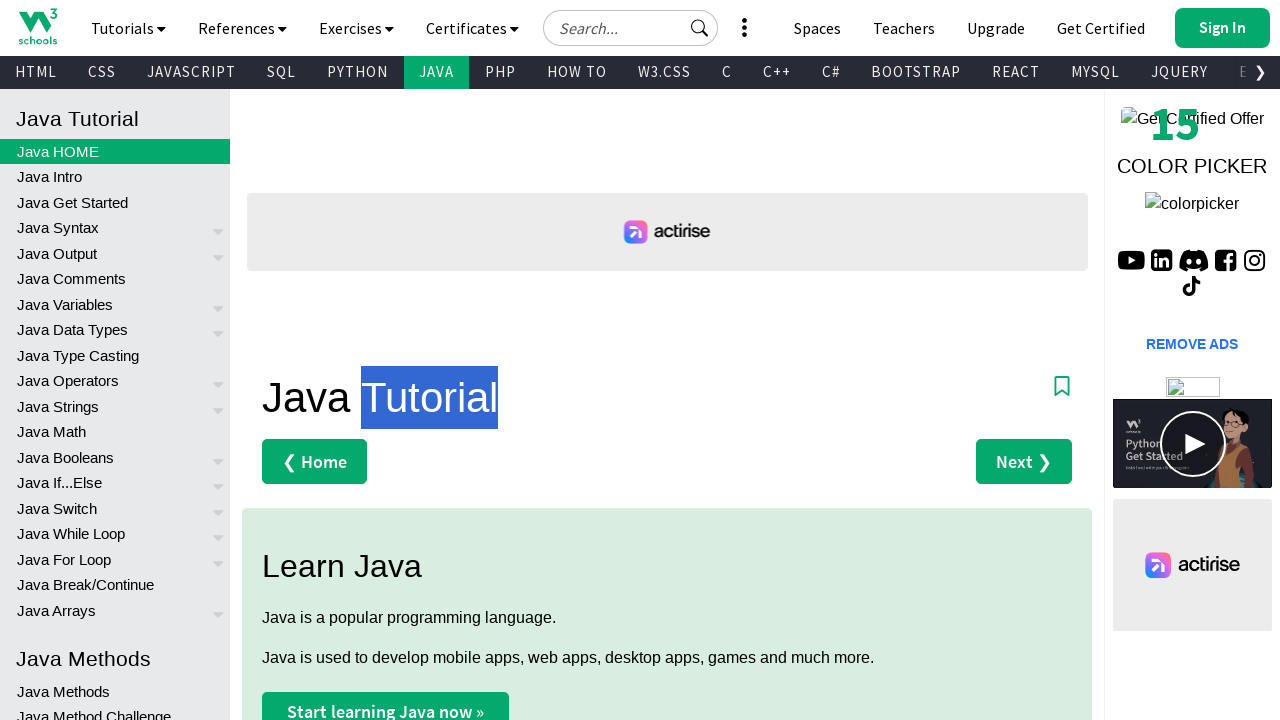